Tests file upload functionality by uploading a file and verifying the upload was successful by checking for confirmation message.

Starting URL: https://the-internet.herokuapp.com/upload

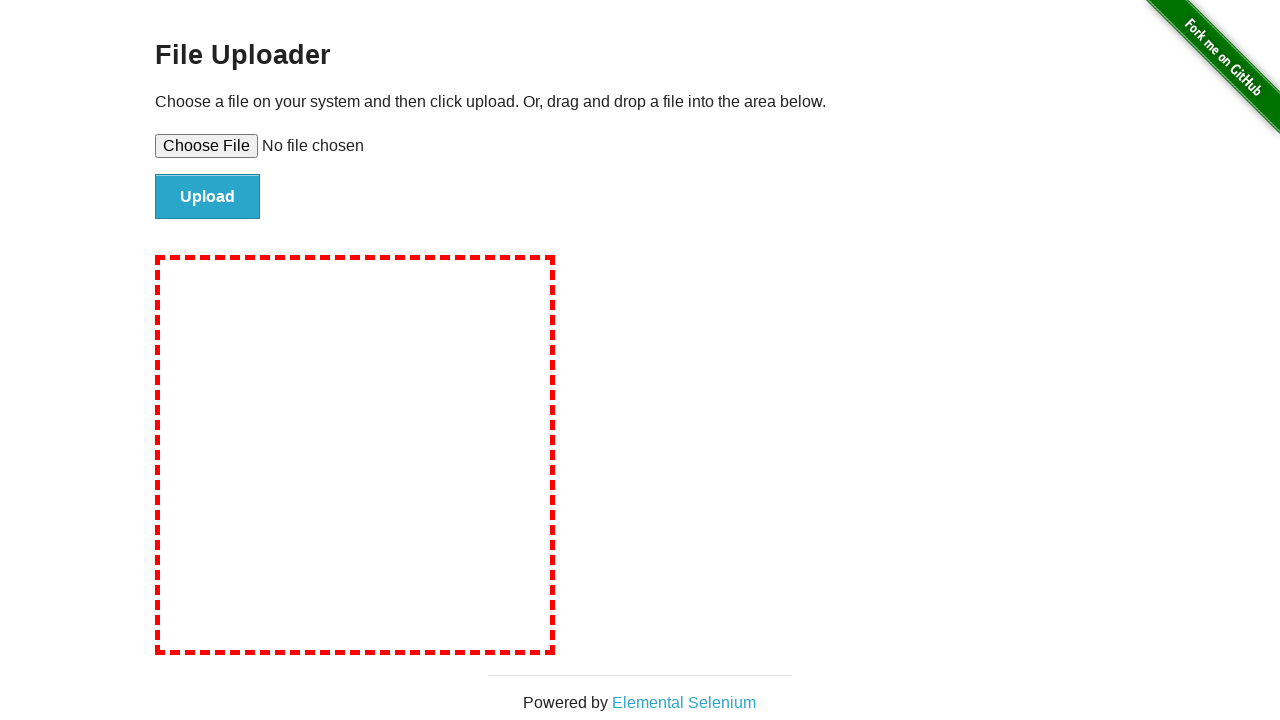

Set input file 'test-document.txt' in file upload field
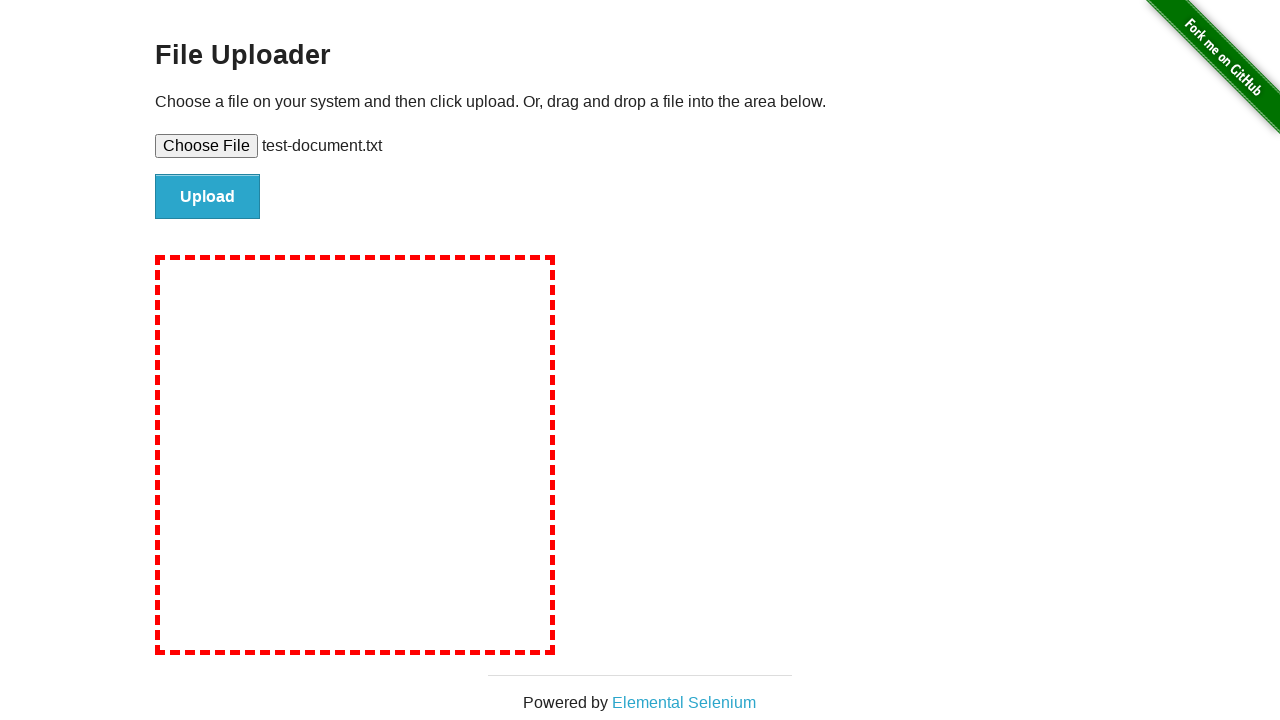

Clicked file submit button to upload the file at (208, 197) on #file-submit
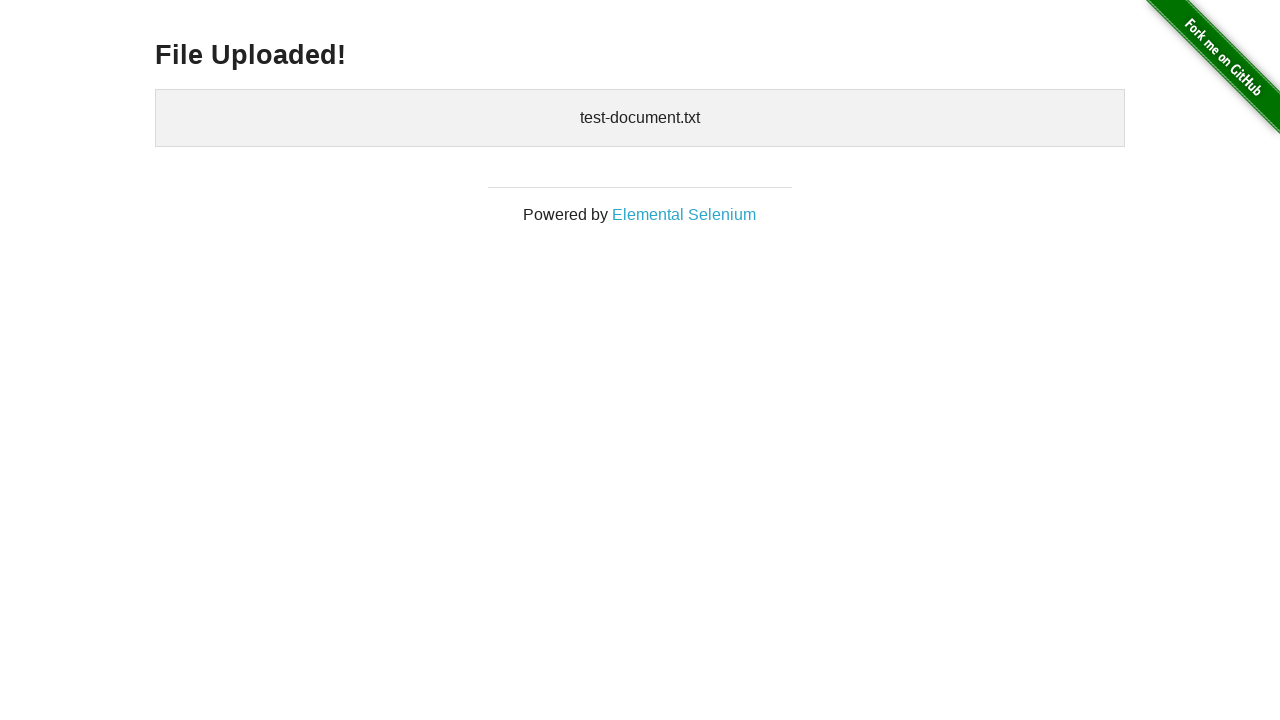

Upload success message 'File Uploaded!' appeared
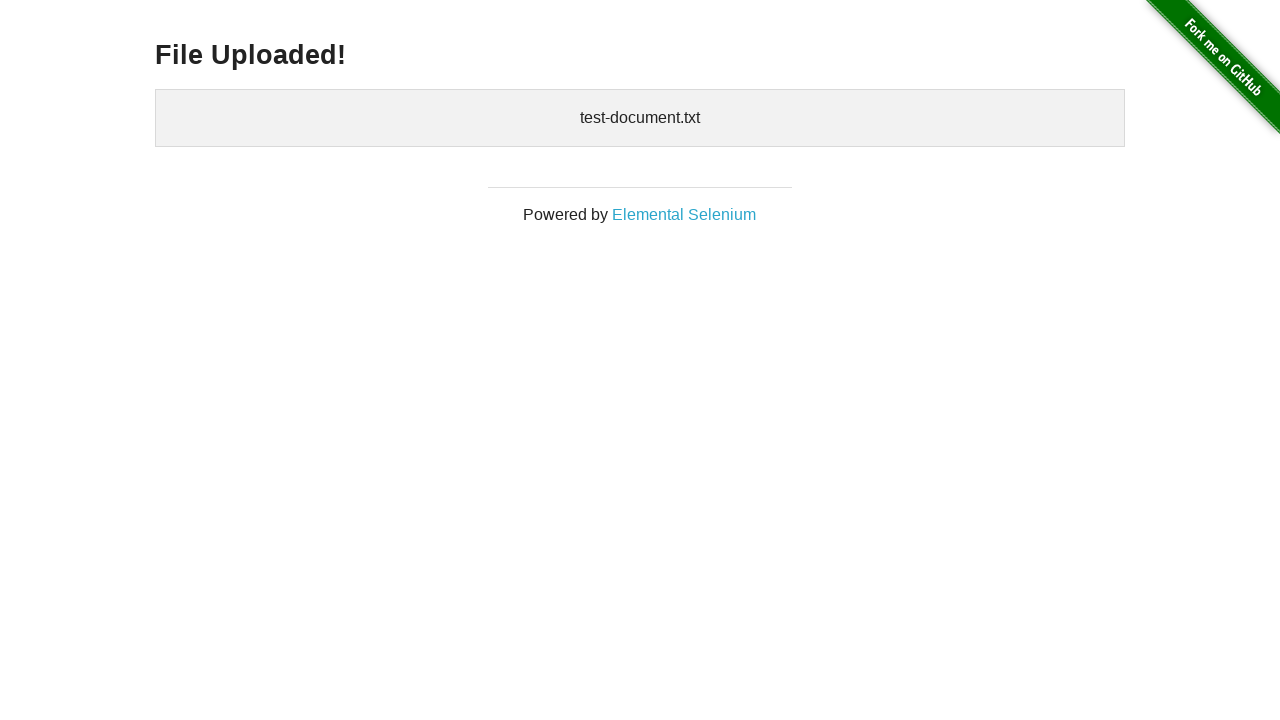

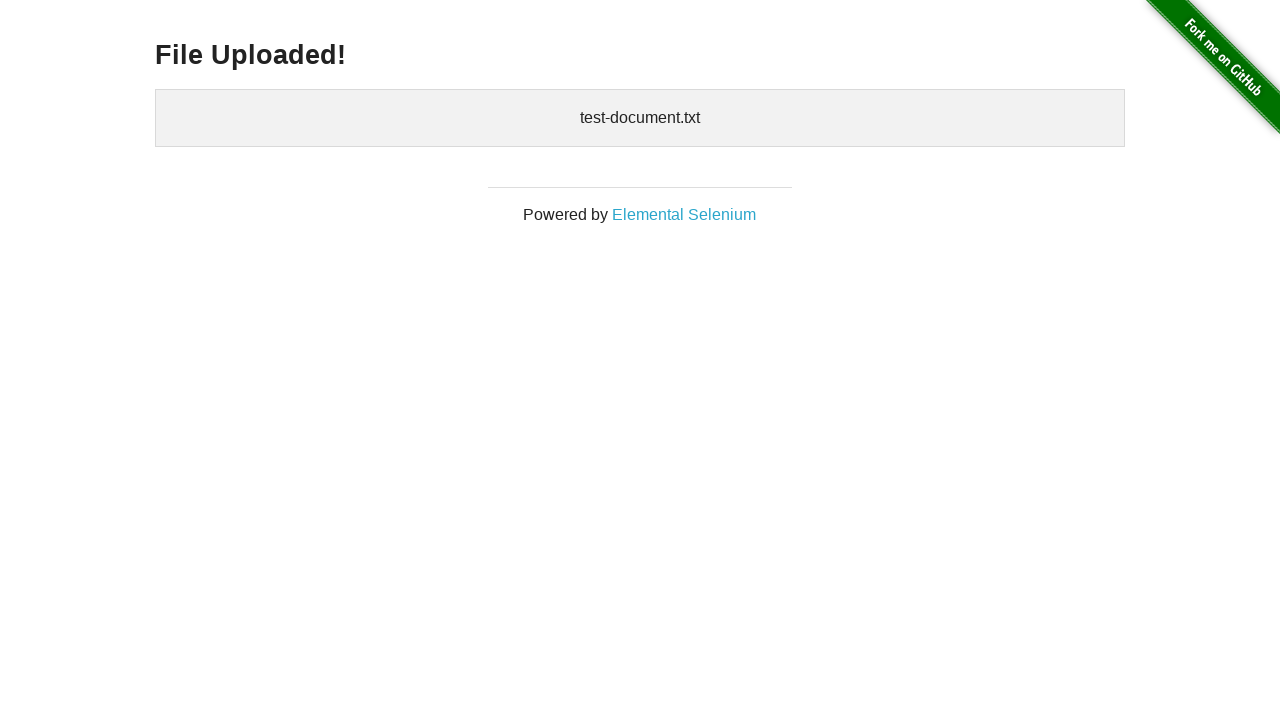